Tests todo form by adding a single todo item and checking its checkbox to mark it as completed

Starting URL: https://demo.playwright.dev/todomvc

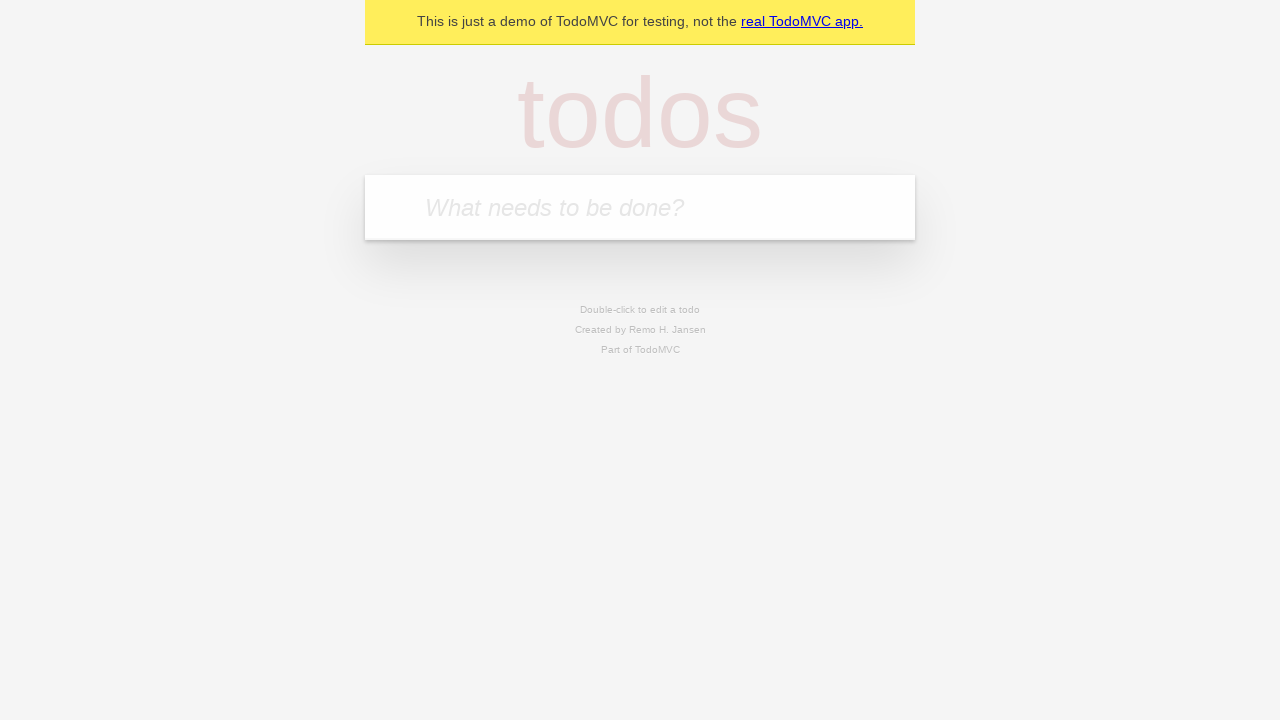

Filled todo input field with 'John Doe' on [placeholder="What needs to be done?"]
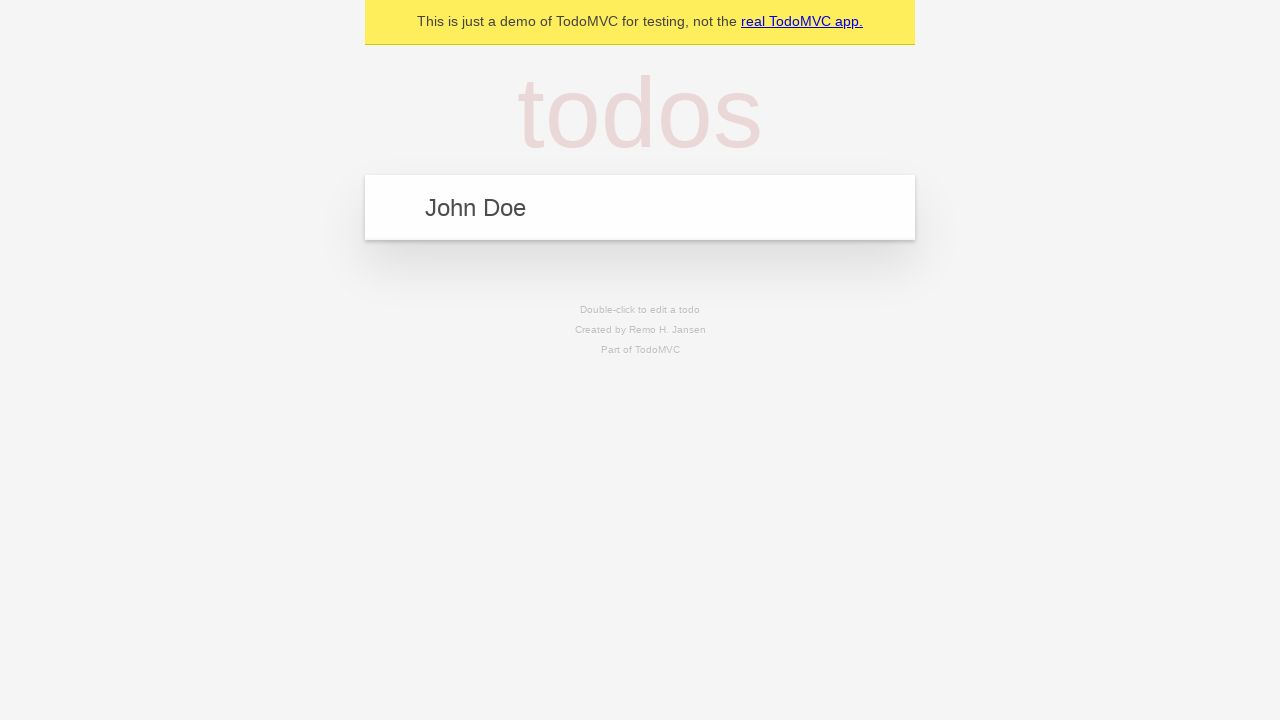

Pressed Enter to submit the todo item on [placeholder="What needs to be done?"]
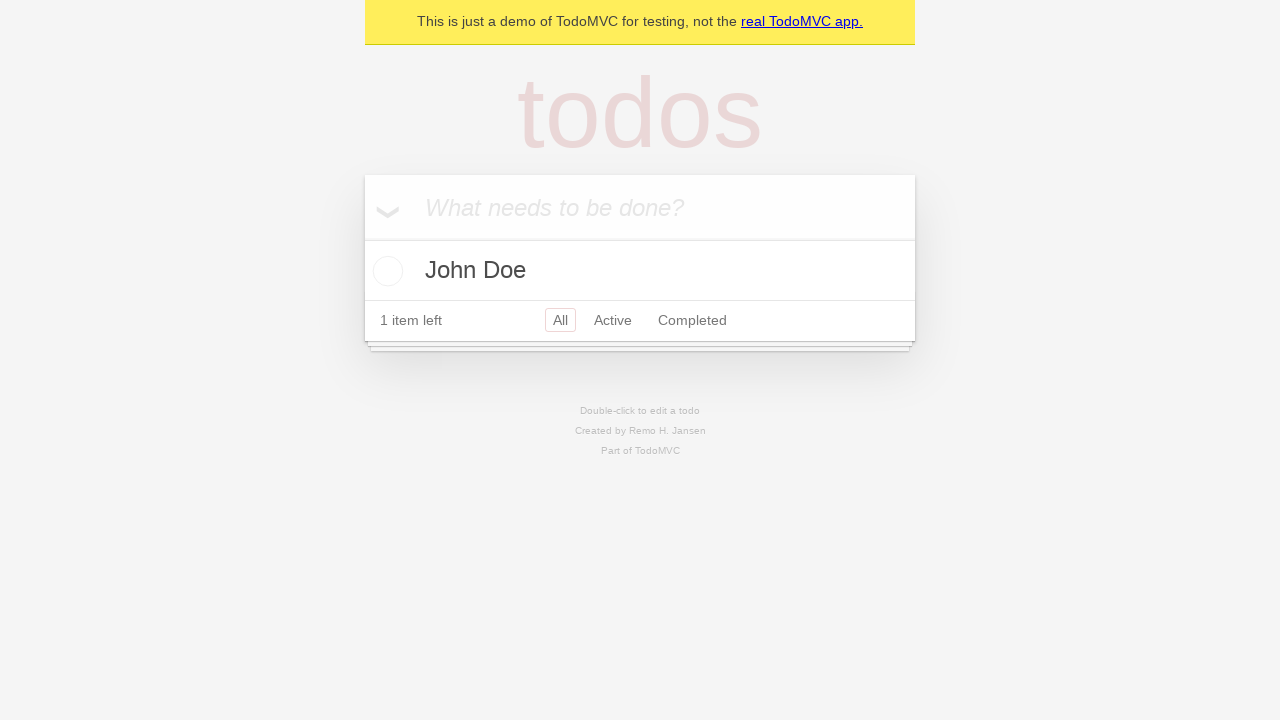

Checked the checkbox to mark todo as completed at (385, 271) on .toggle
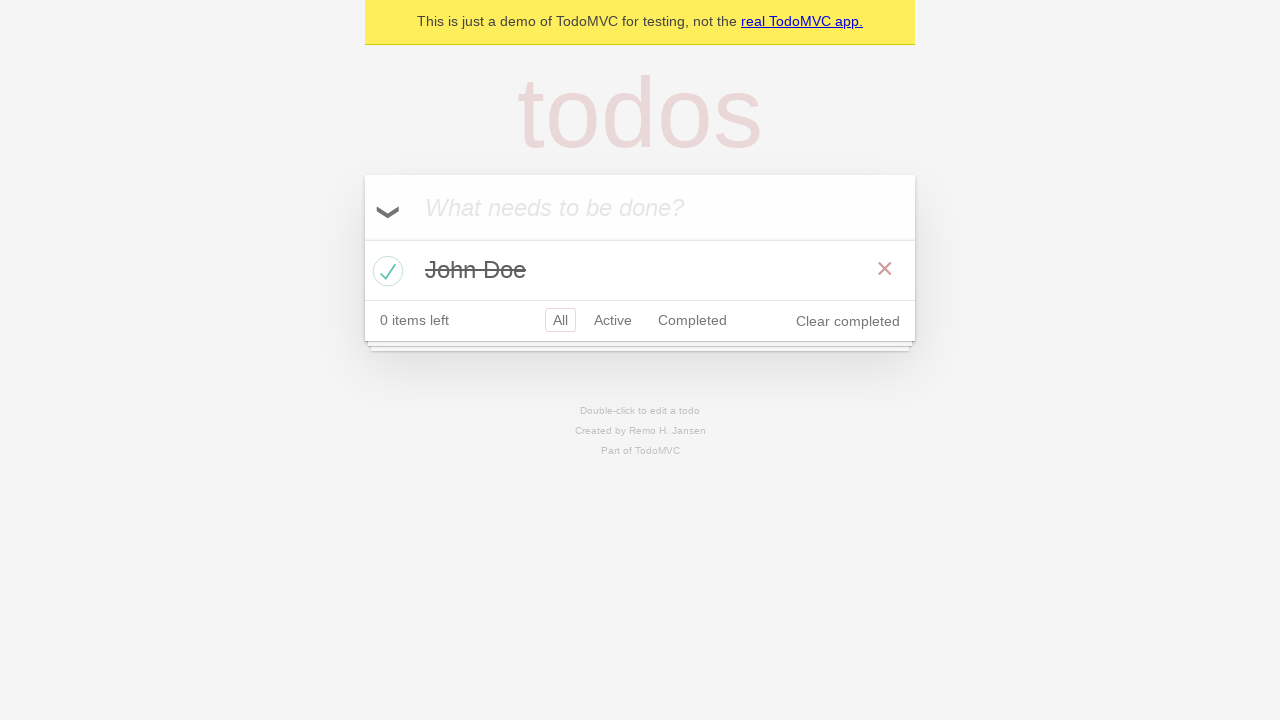

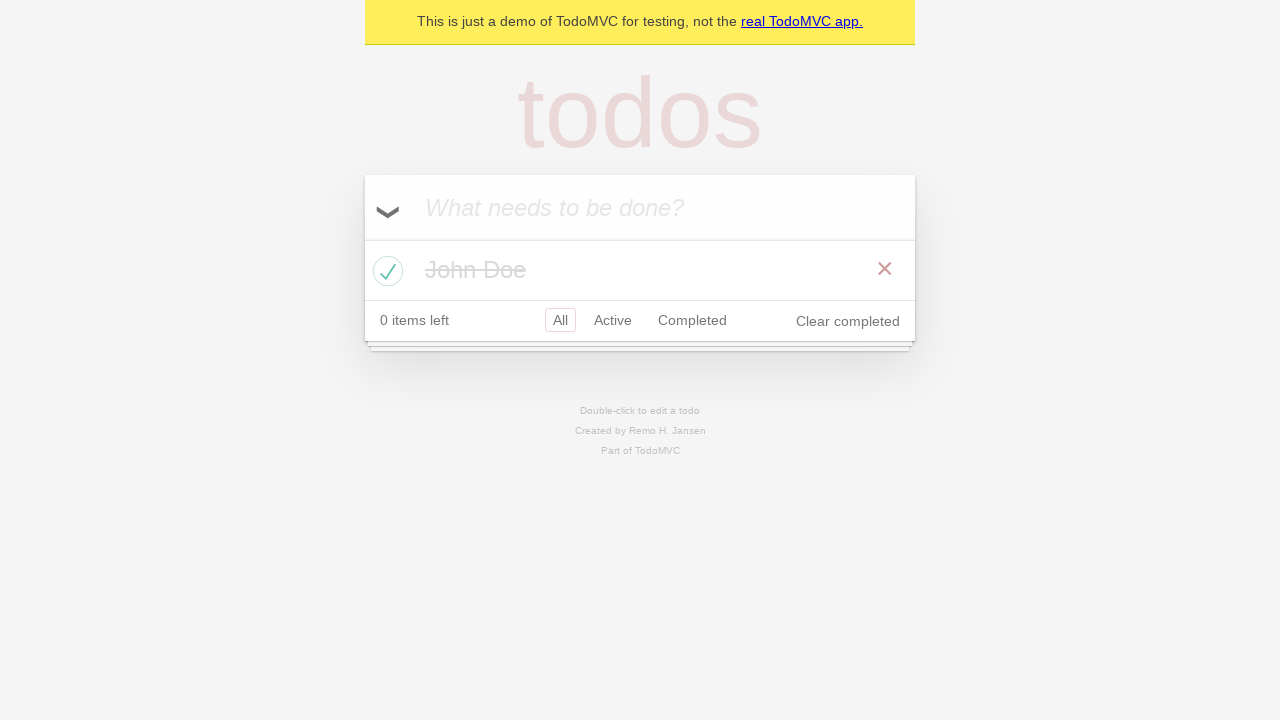